Tests window handling by opening a new window and interacting with form fields in the new window

Starting URL: https://www.hyrtutorials.com/p/window-handles-practice.html

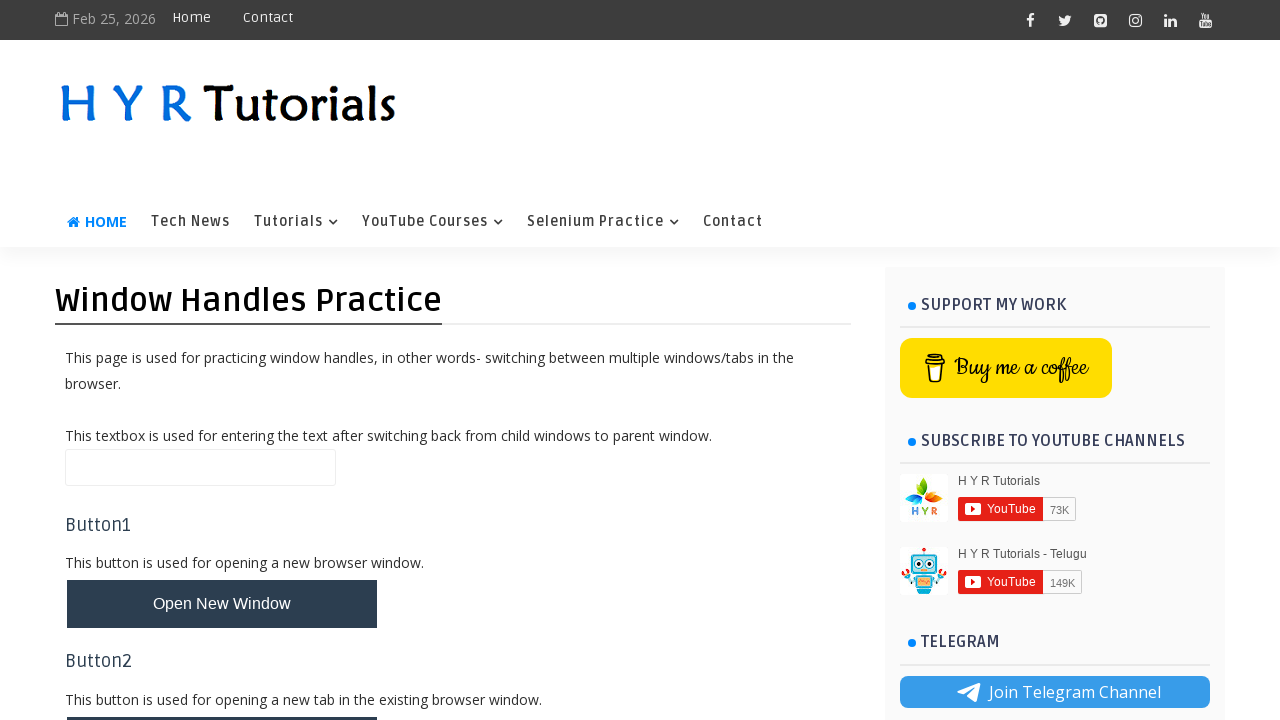

Clicked button to open new window at (222, 604) on #newWindowBtn
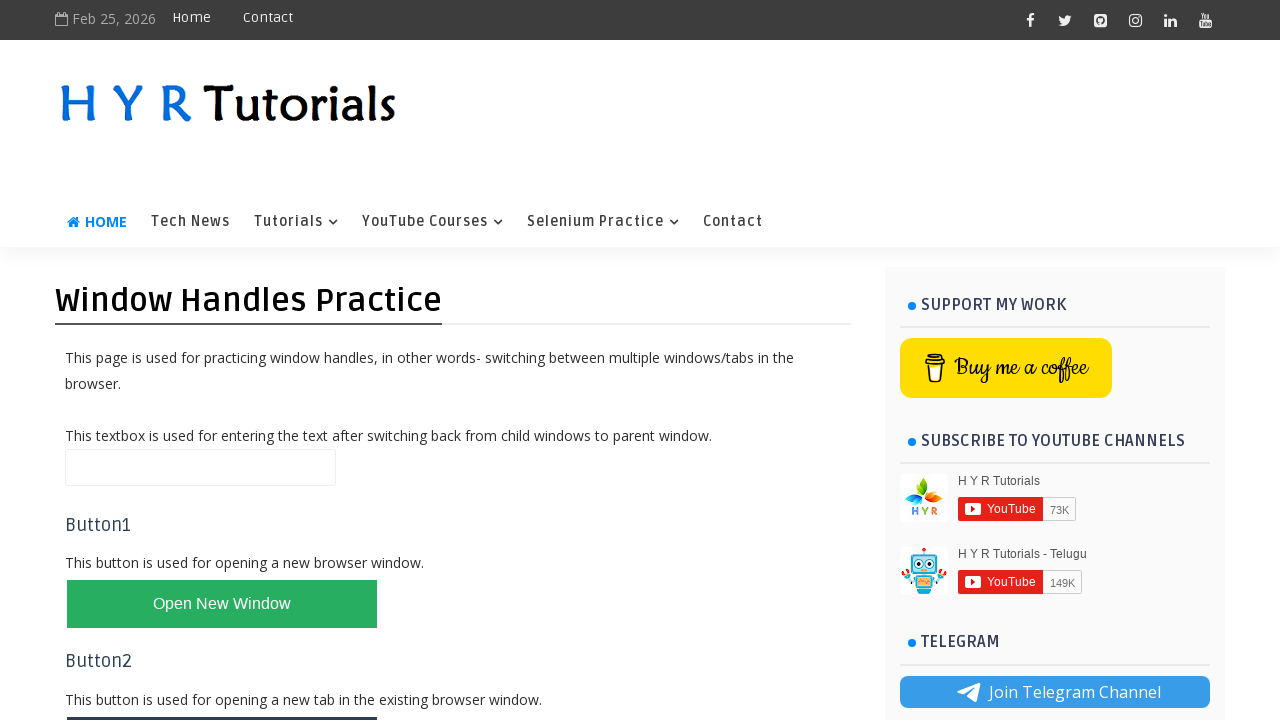

New window opened and ready at (222, 604) on #newWindowBtn
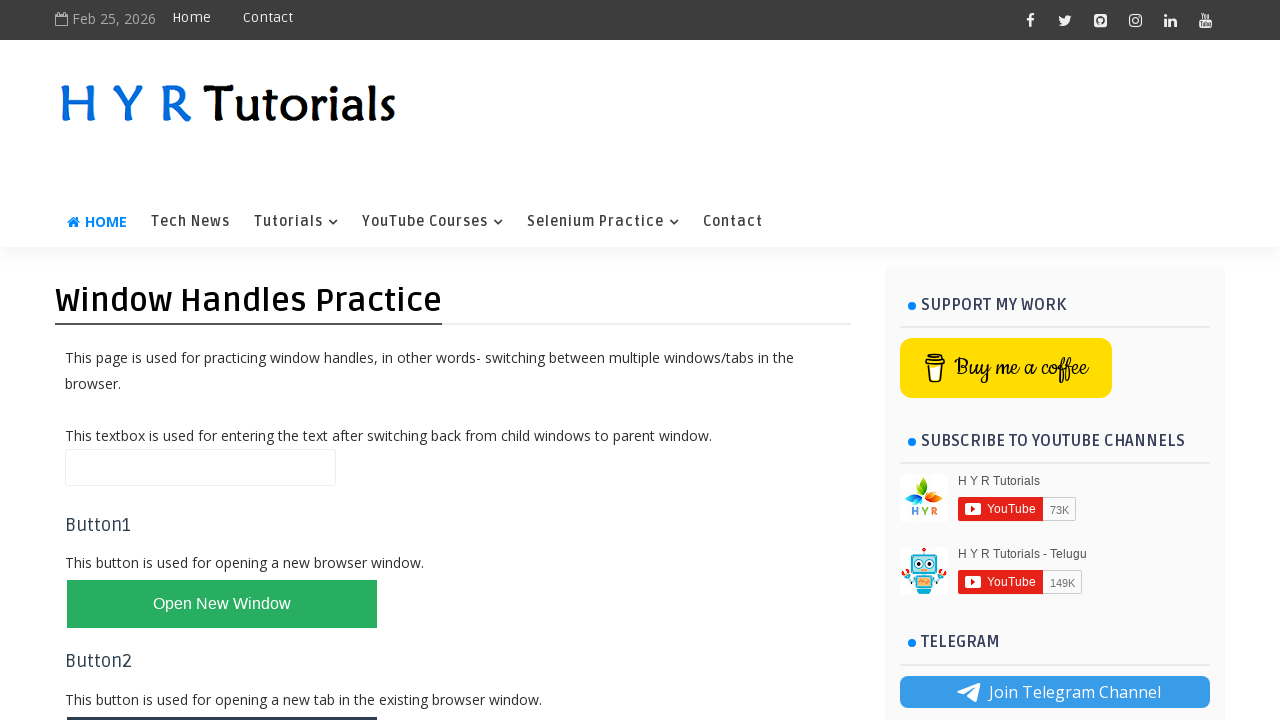

Switched to new window context
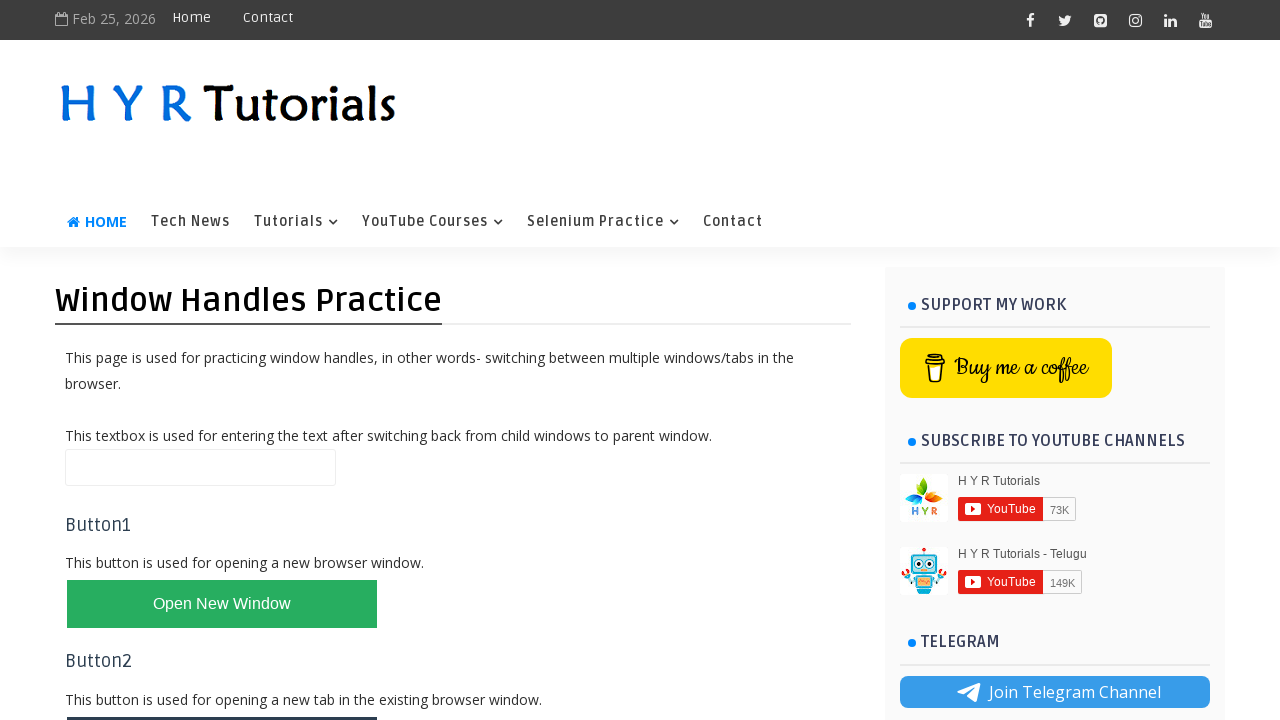

Filled first name field with 'Hitesh' in new window on #firstName
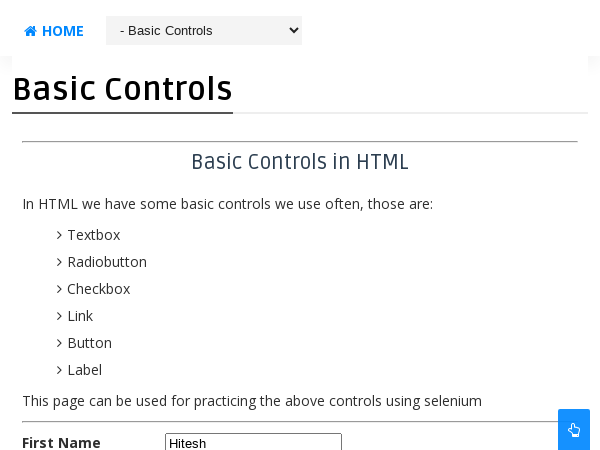

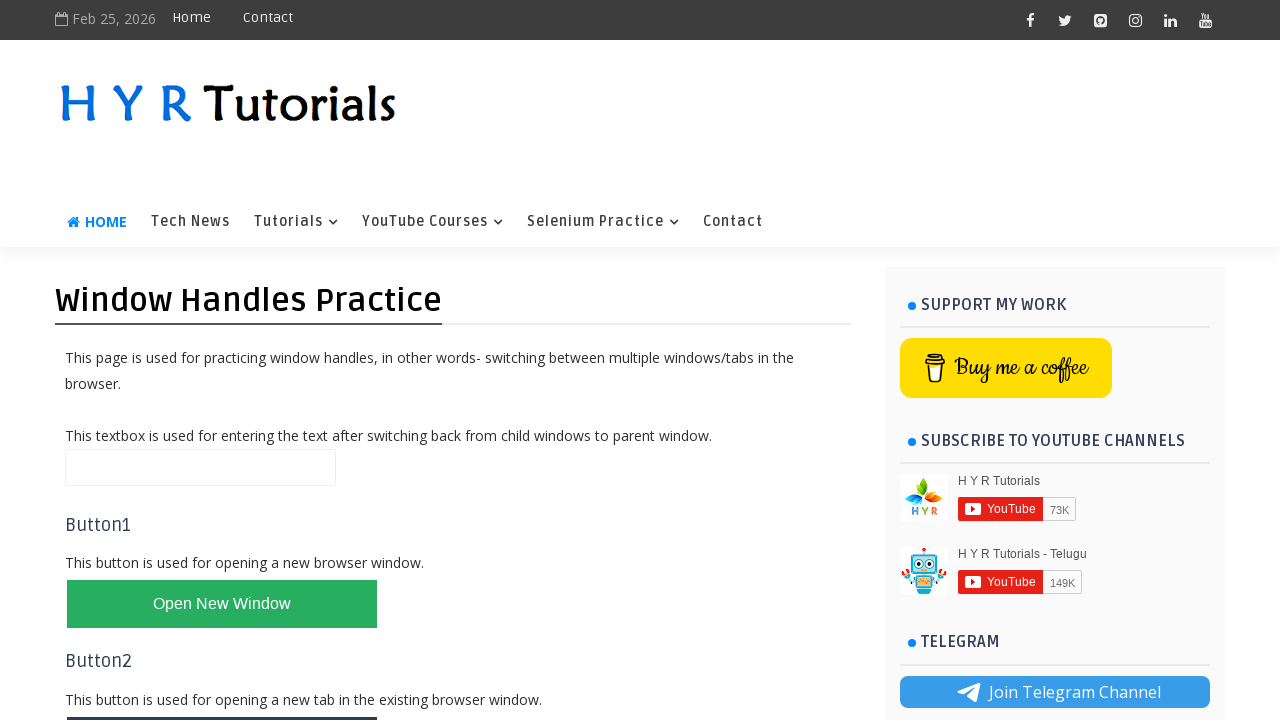